Navigates to Mars hemispheres page and clicks through each hemisphere detail page to view the full images

Starting URL: https://data-class-mars-hemispheres.s3.amazonaws.com/Mars_Hemispheres/index.html

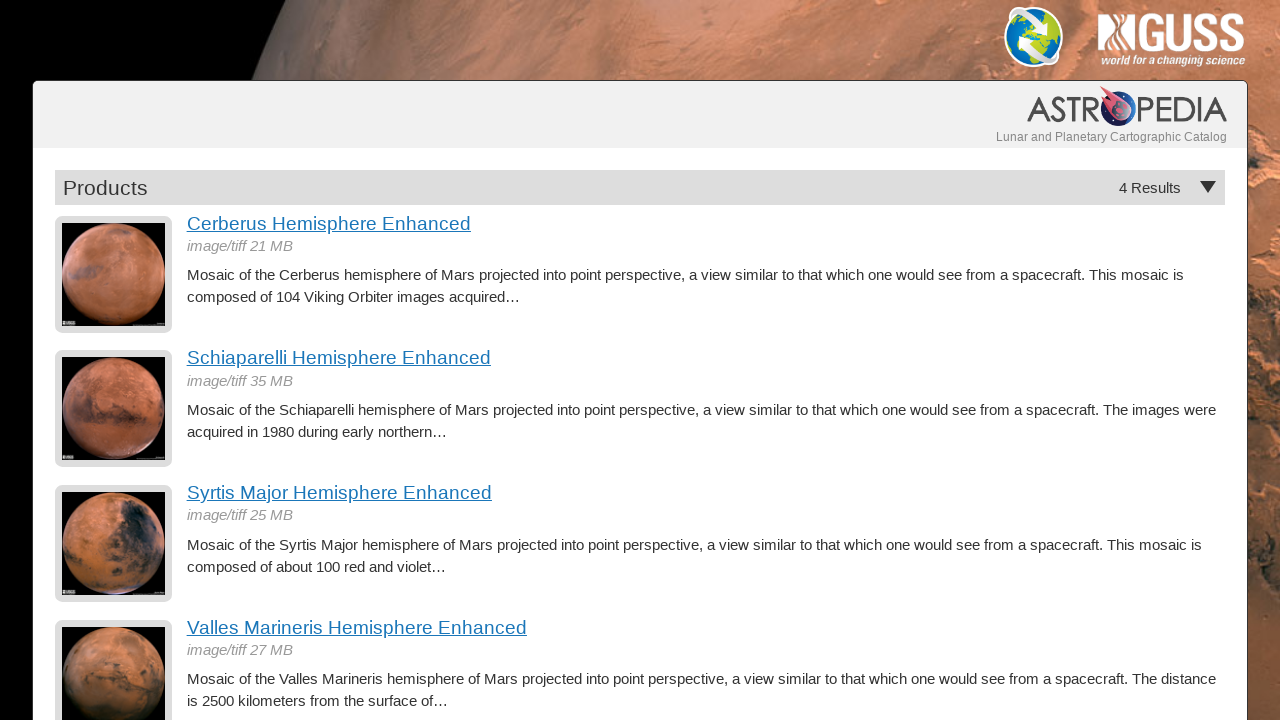

Waited for hemisphere items to load
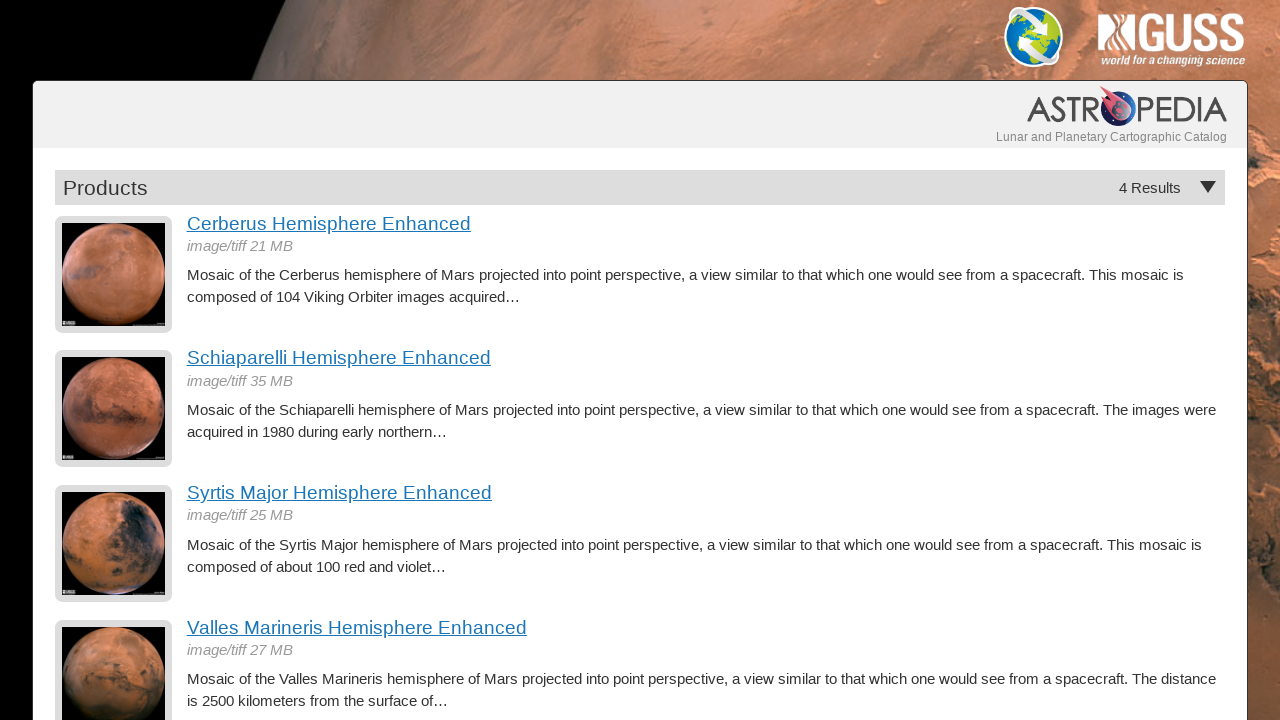

Retrieved all hemisphere item links
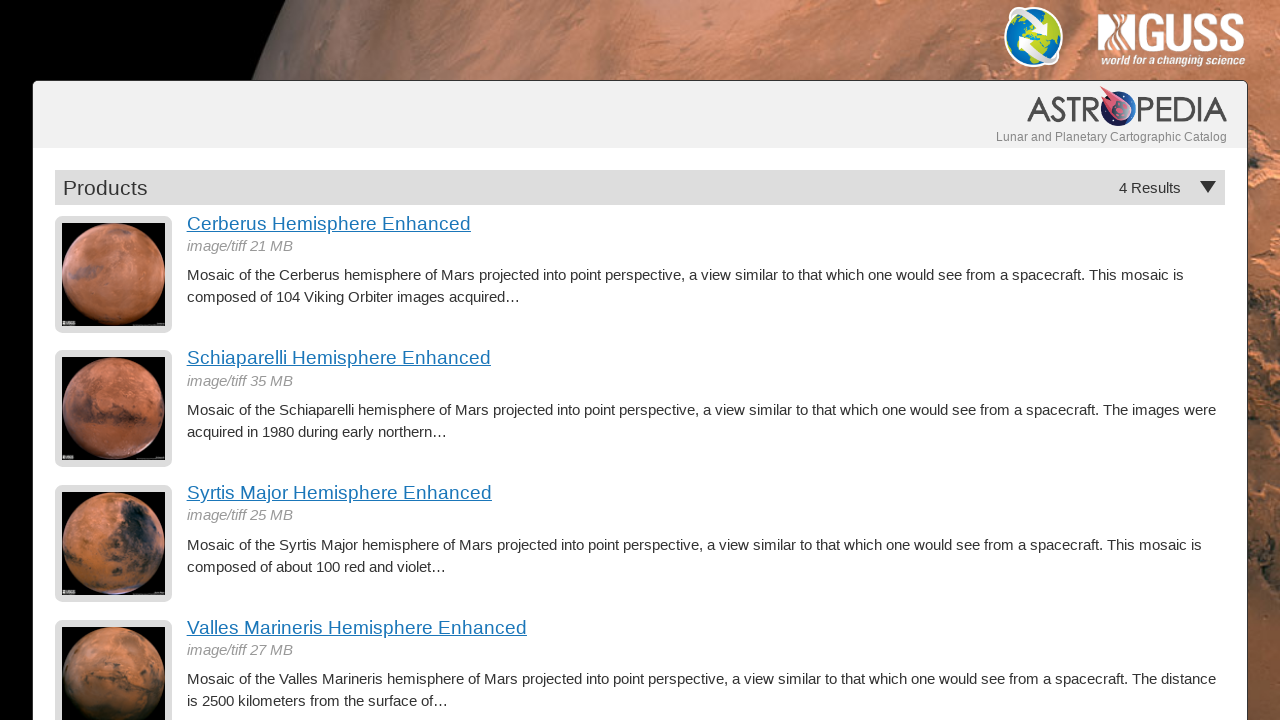

Extracted 4 unique hemisphere URLs
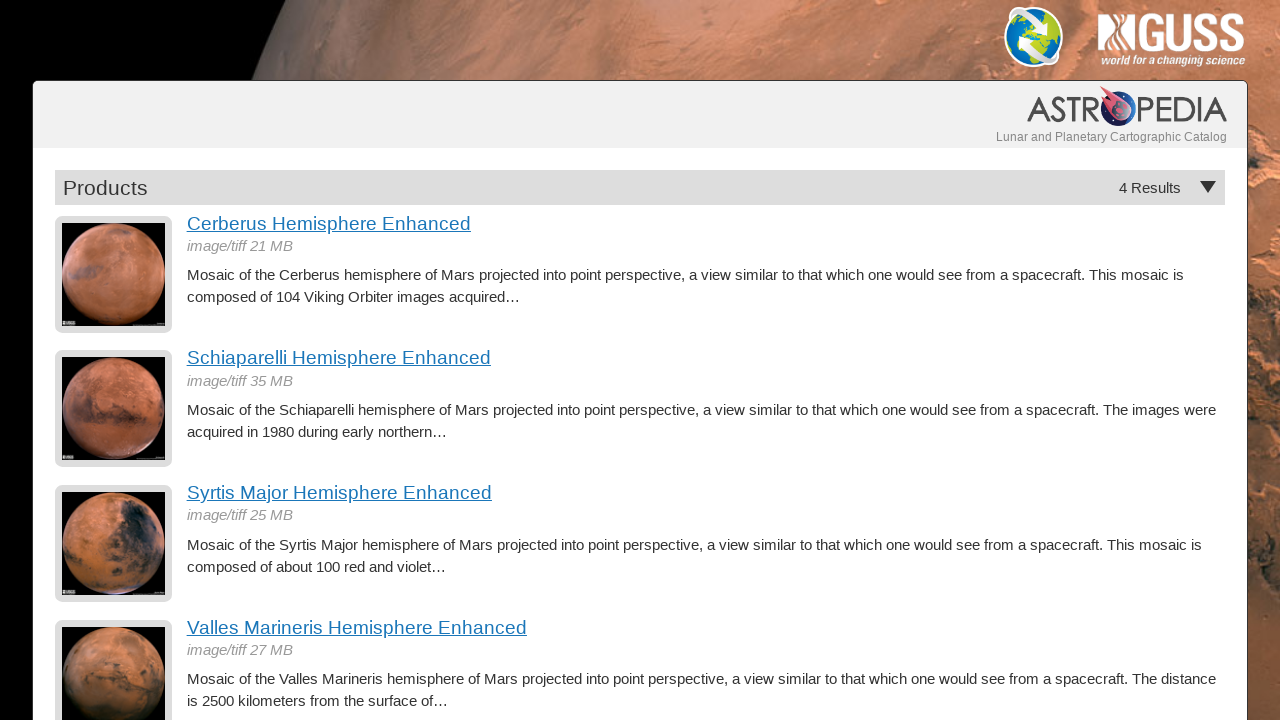

Navigated to hemisphere detail page: cerberus.html
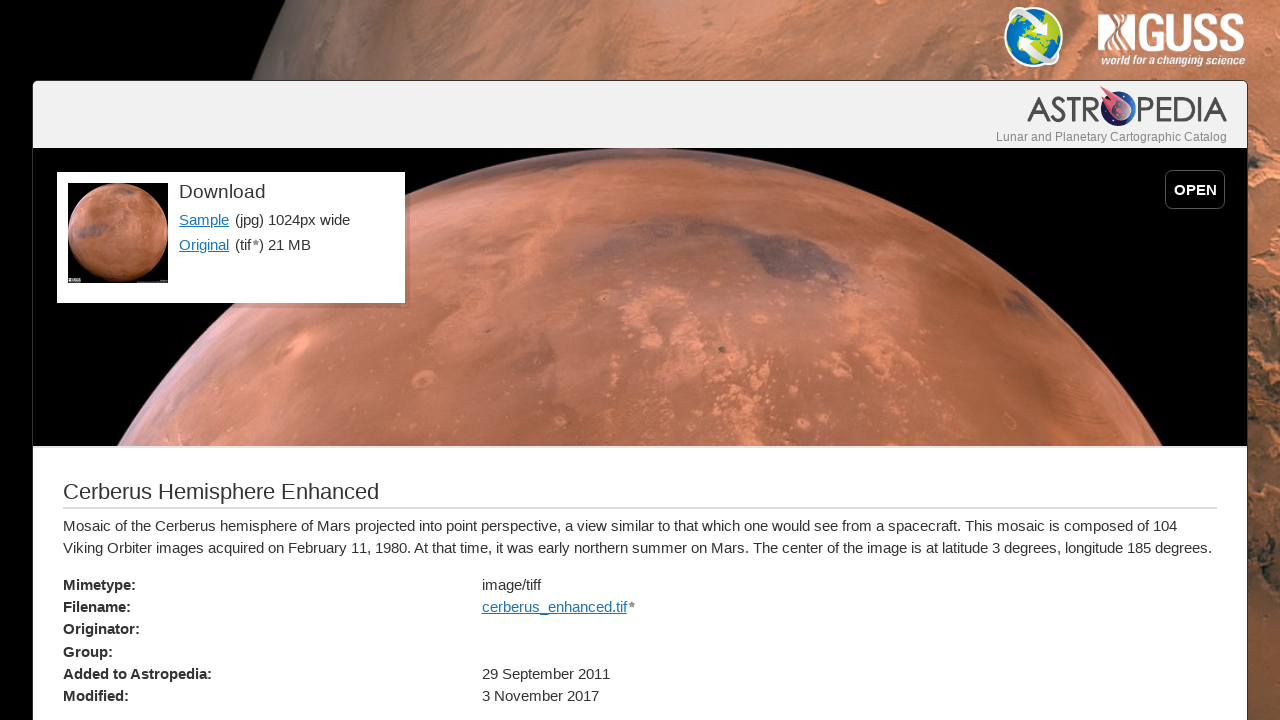

Waited for wide hemisphere image to load
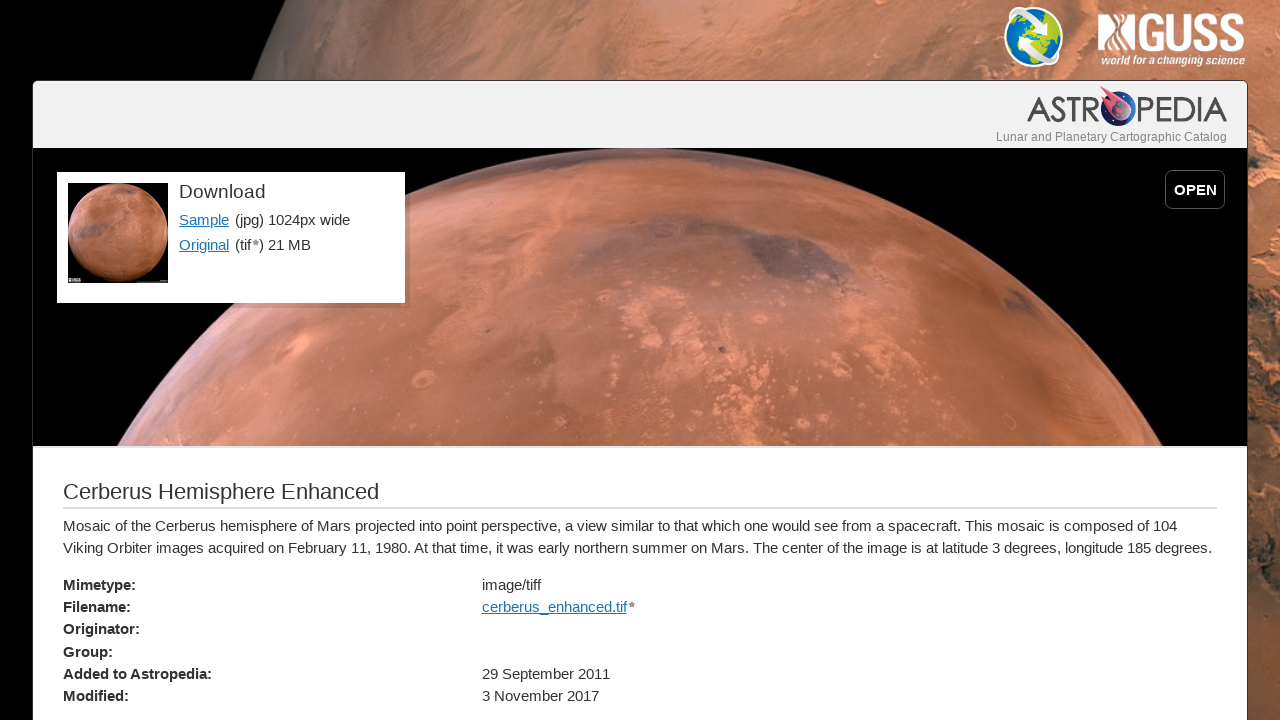

Verified hemisphere title is present
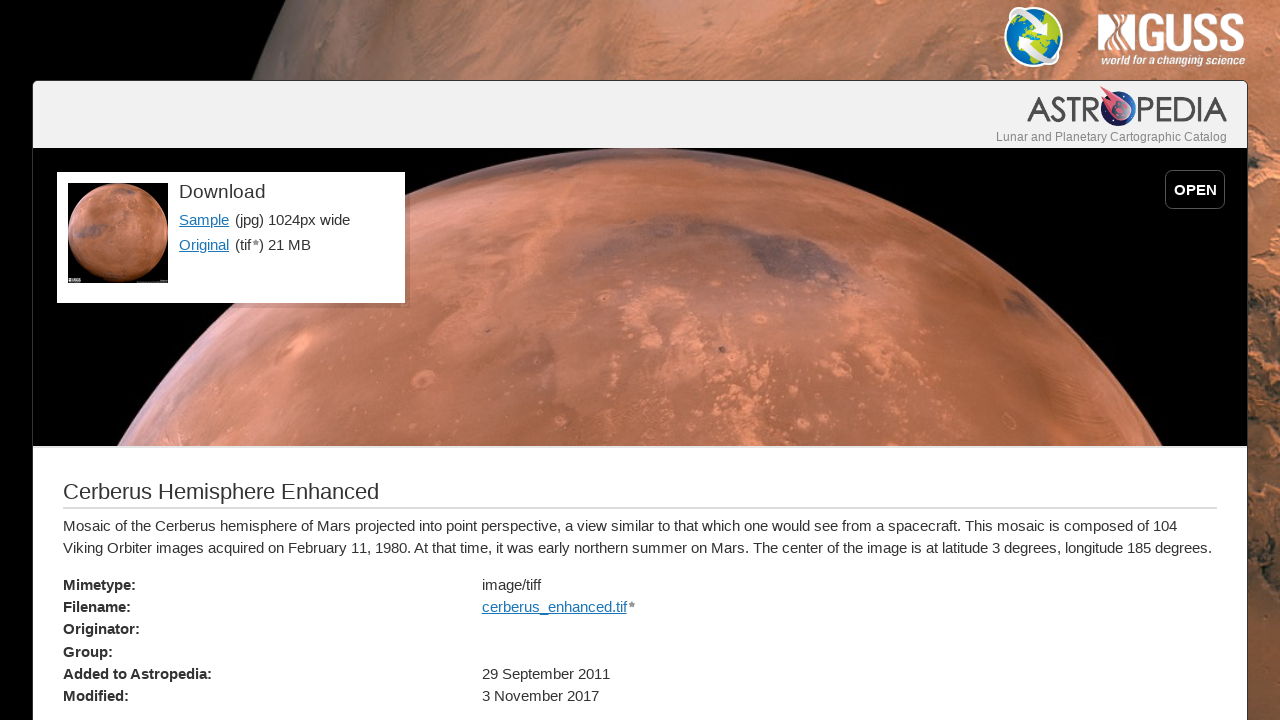

Navigated to hemisphere detail page: schiaparelli.html
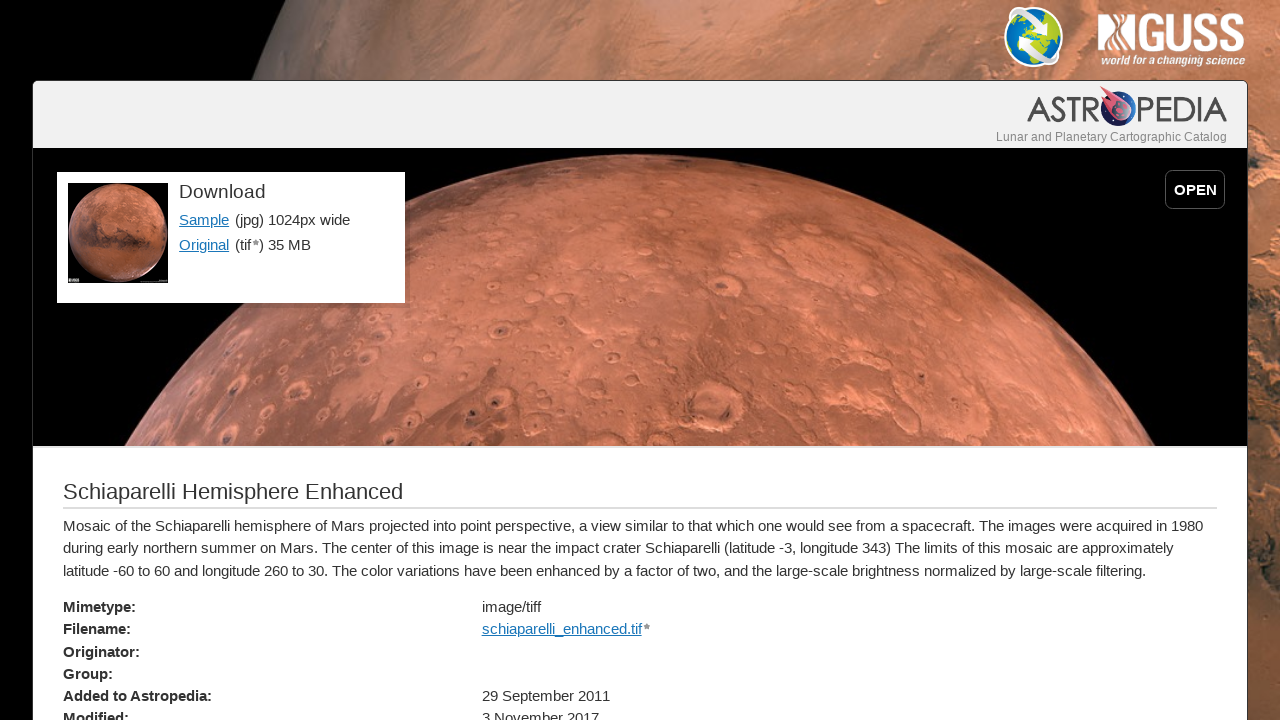

Waited for wide hemisphere image to load
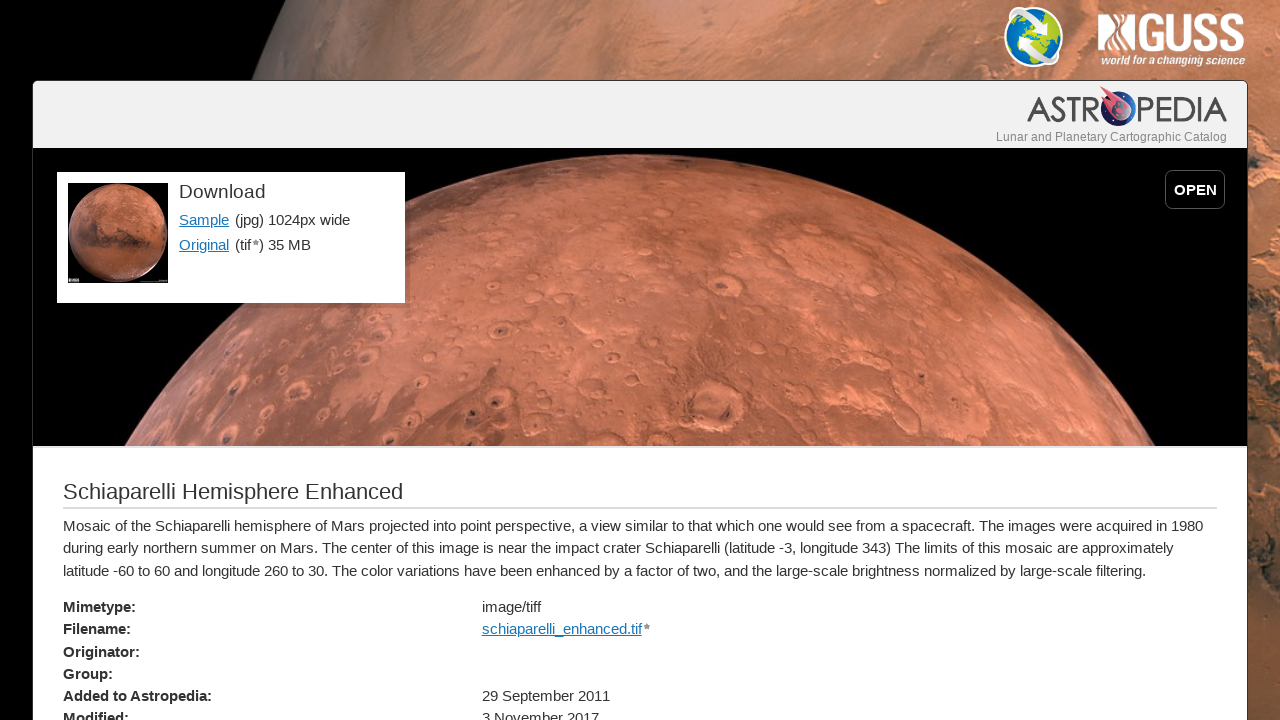

Verified hemisphere title is present
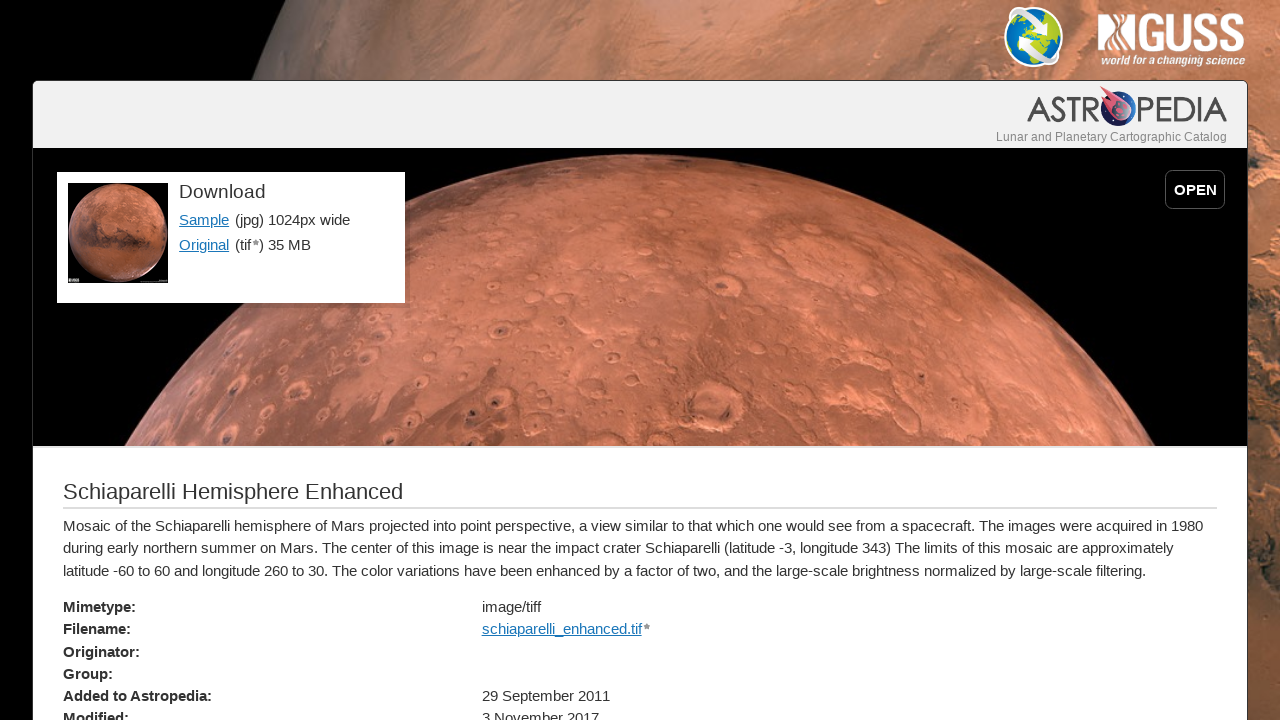

Navigated to hemisphere detail page: syrtis.html
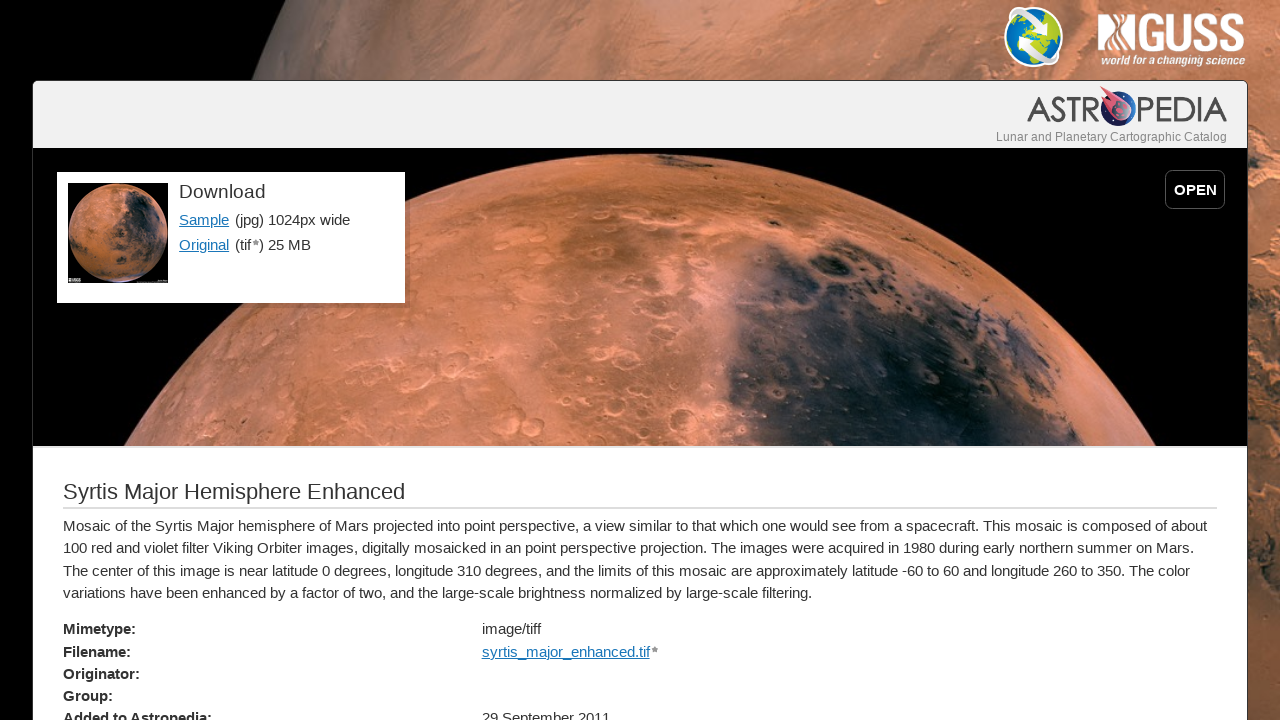

Waited for wide hemisphere image to load
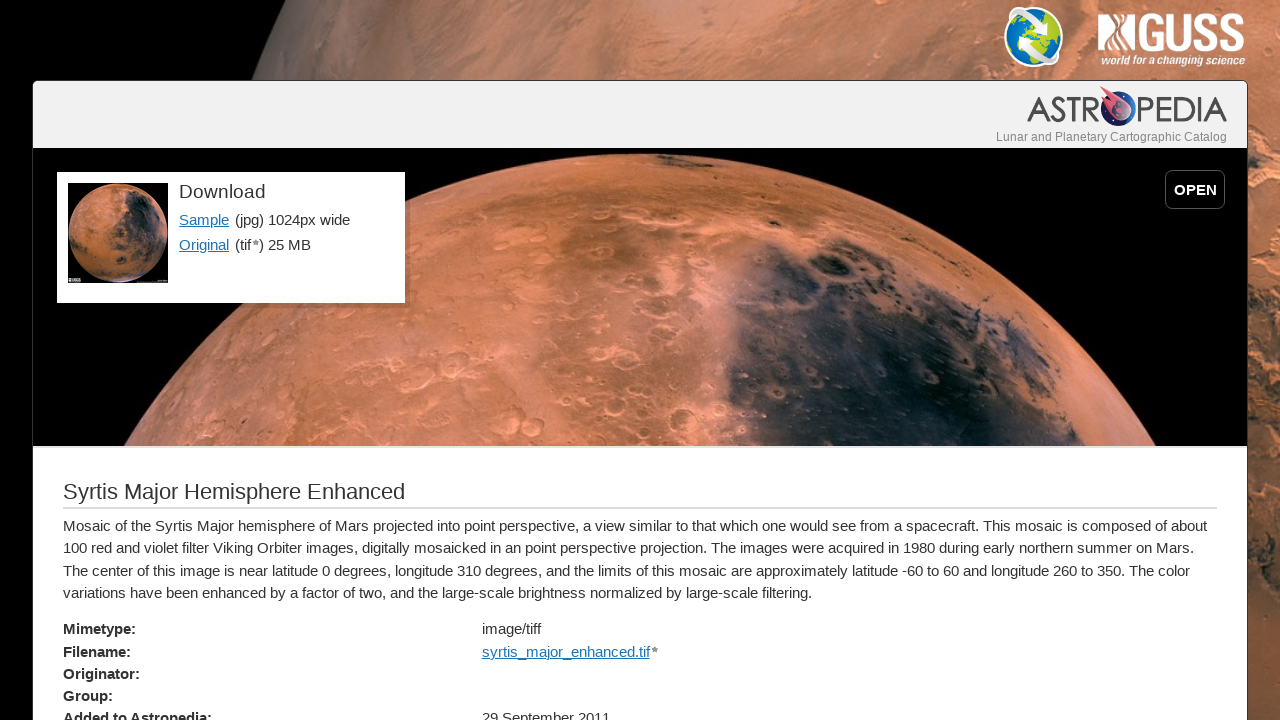

Verified hemisphere title is present
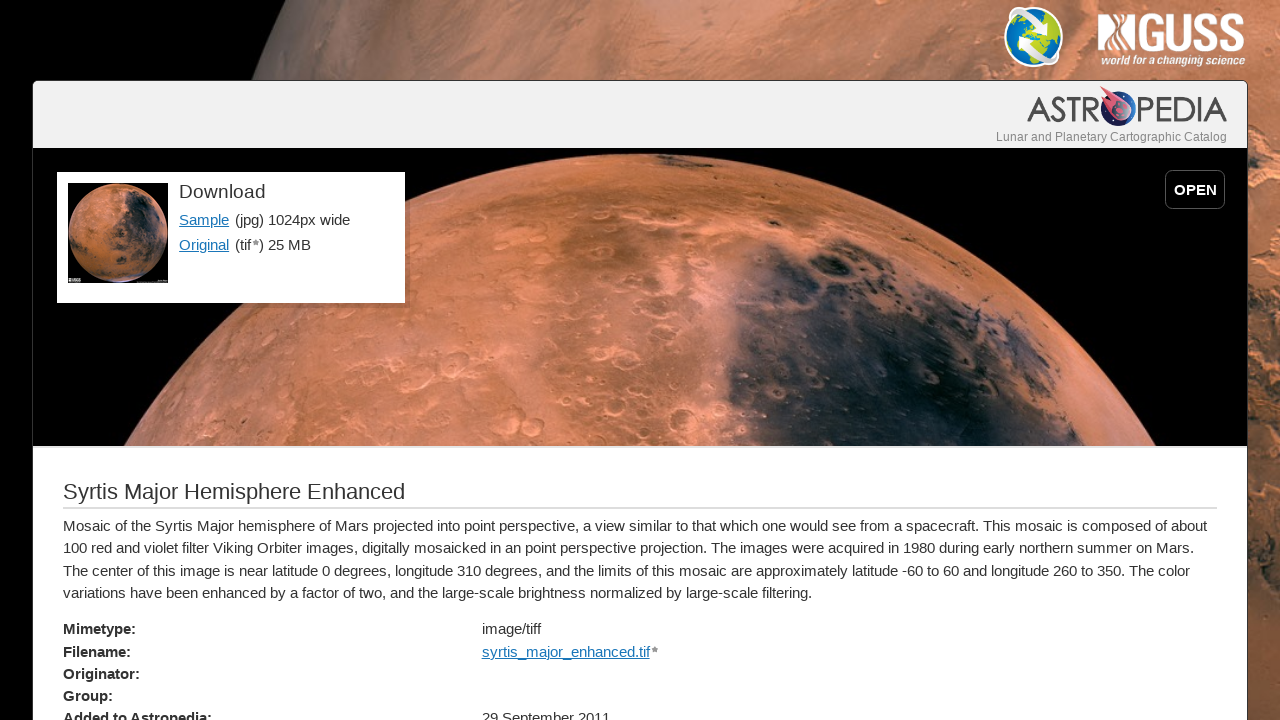

Navigated to hemisphere detail page: valles.html
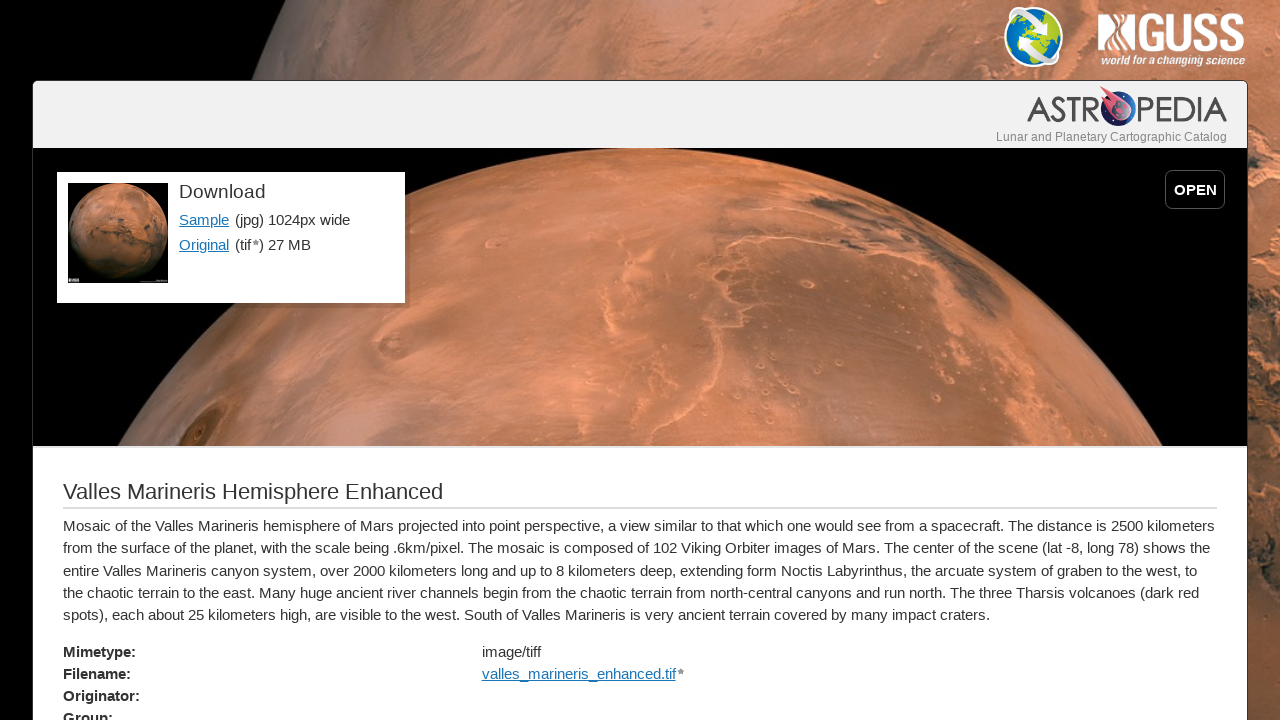

Waited for wide hemisphere image to load
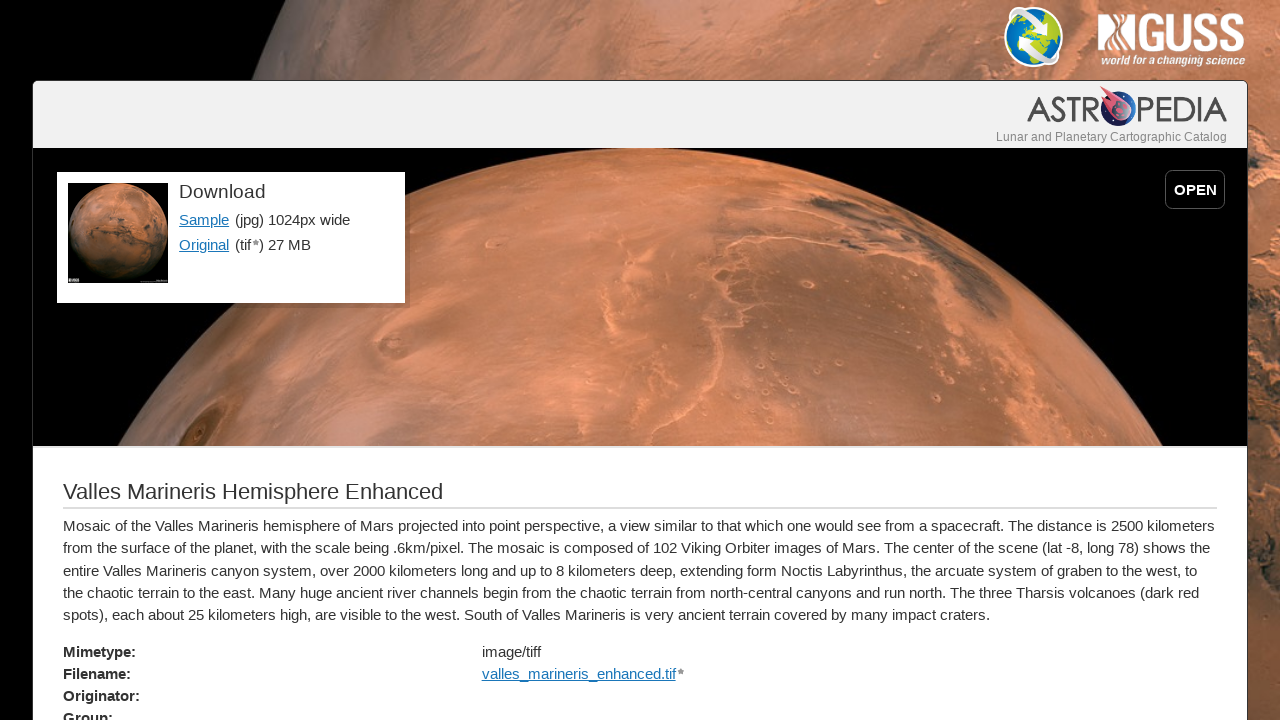

Verified hemisphere title is present
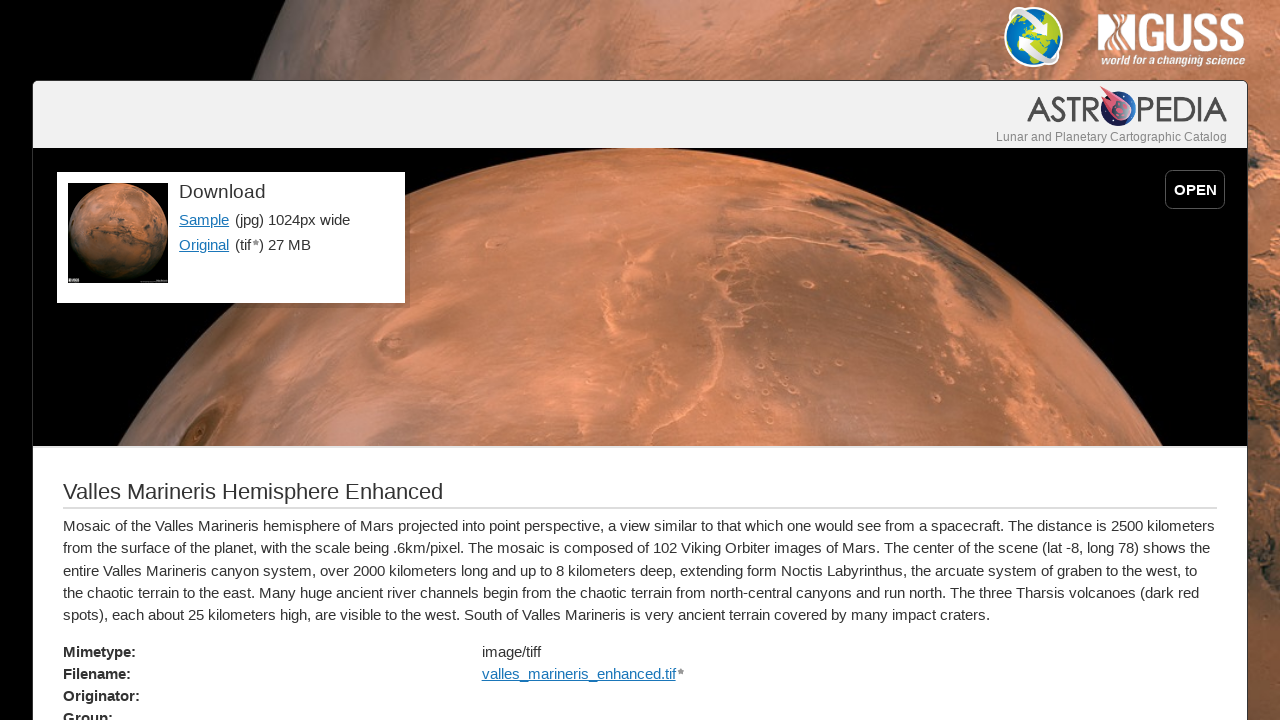

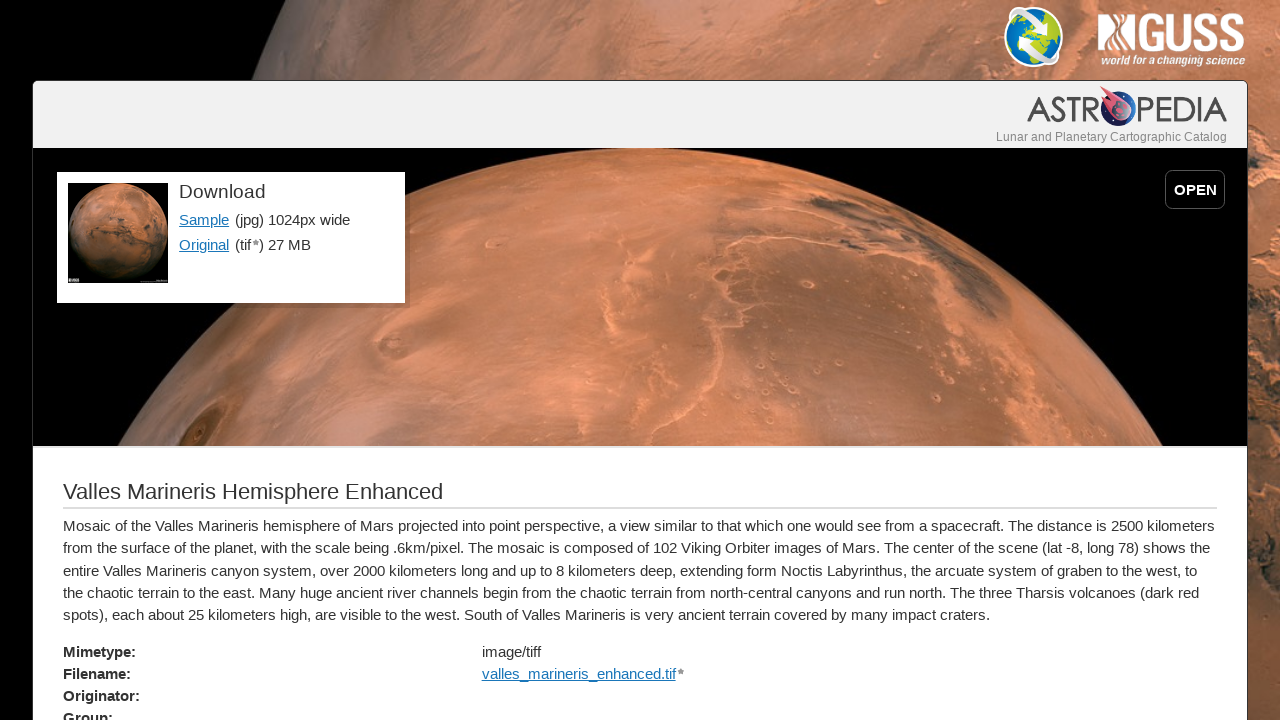